Tests calculator 2+2 operation using keyboard input

Starting URL: http://mhunterak.github.io/calc.html

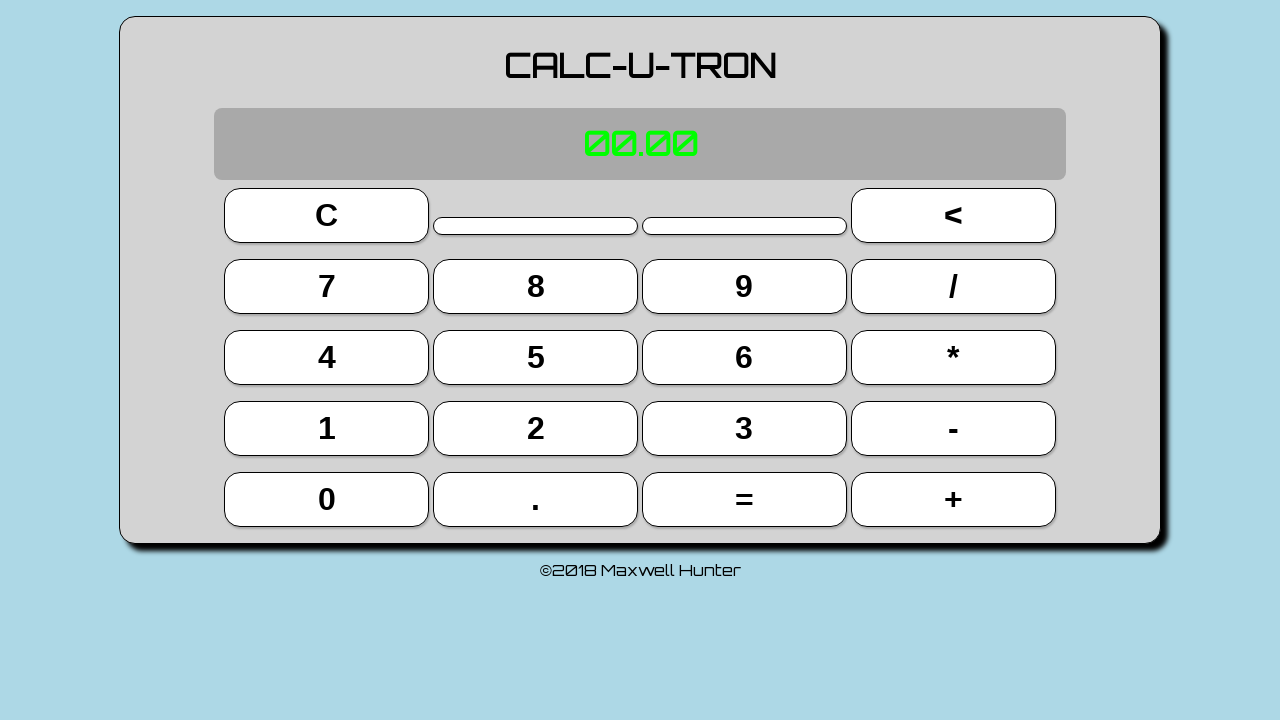

Waited for page to load (domcontentloaded)
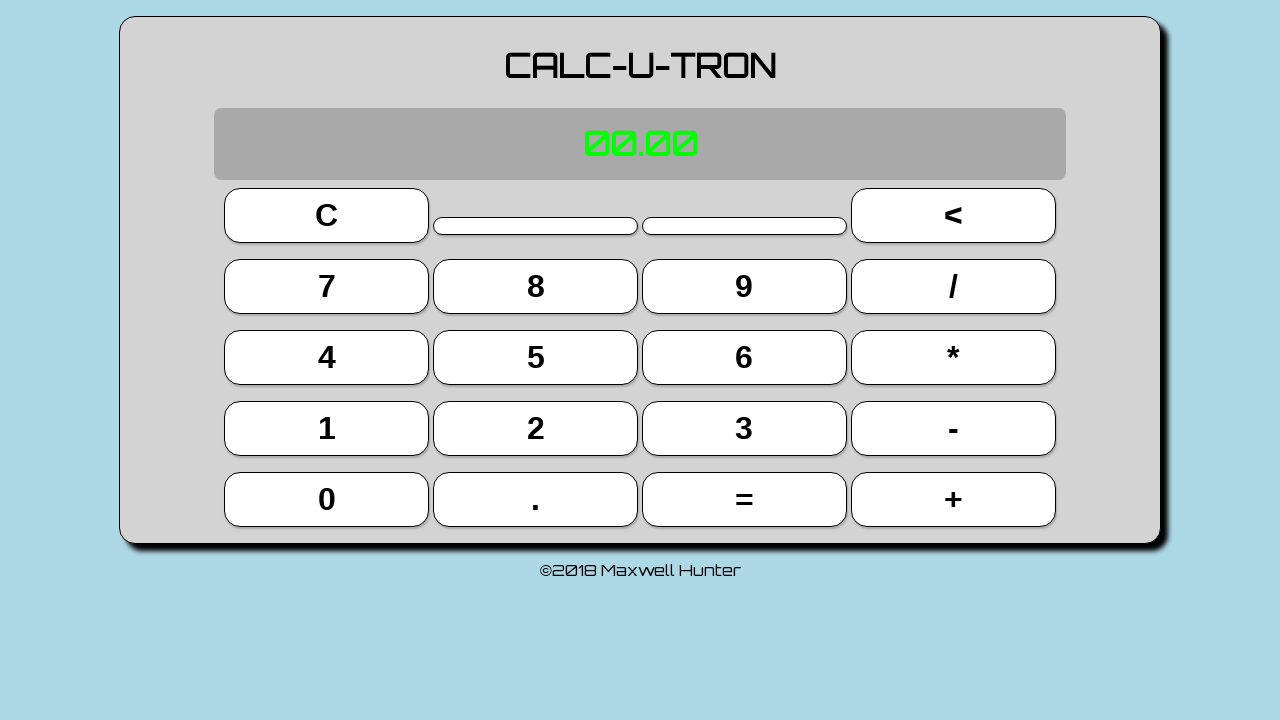

Pressed key '2' on keyboard
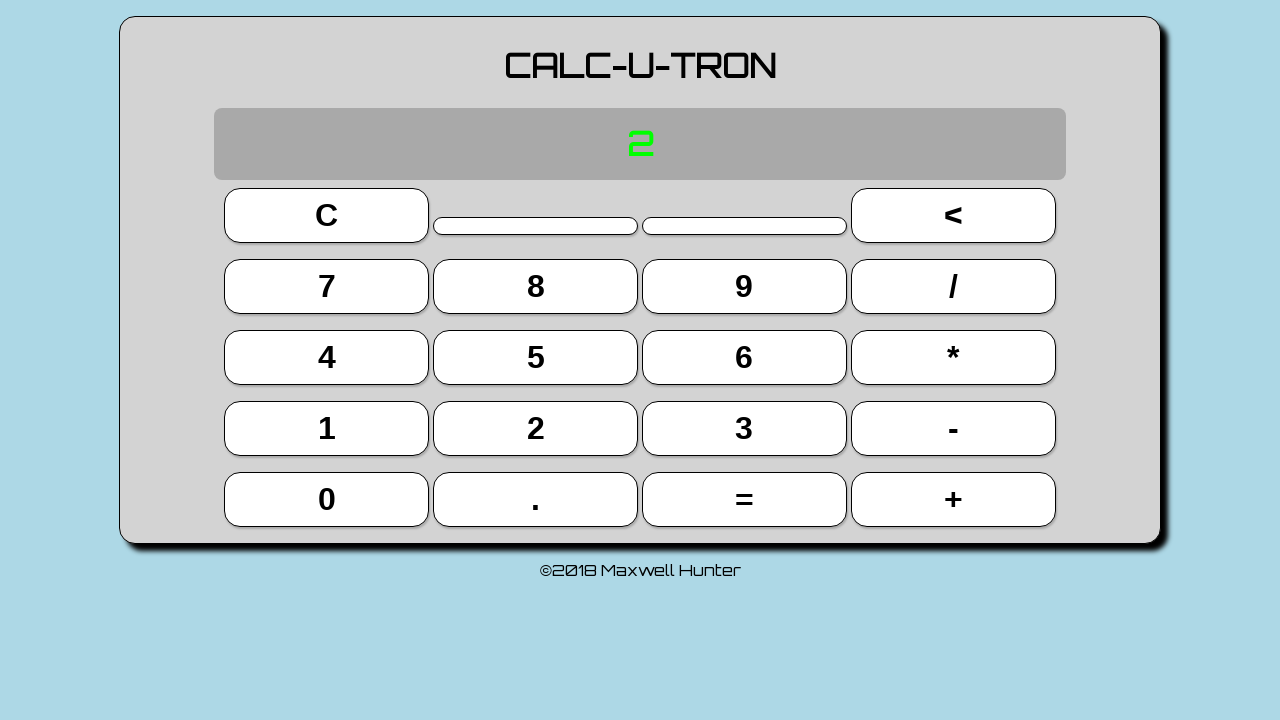

Pressed key '+' on keyboard
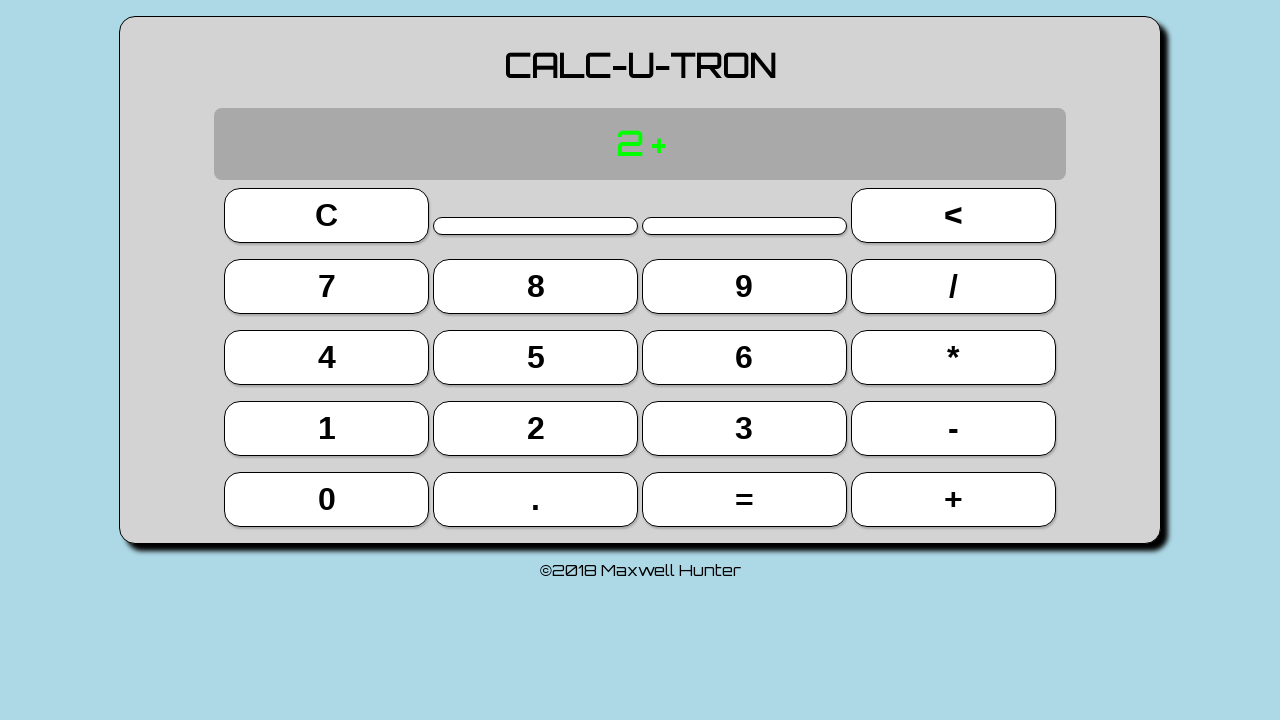

Pressed key '2' on keyboard
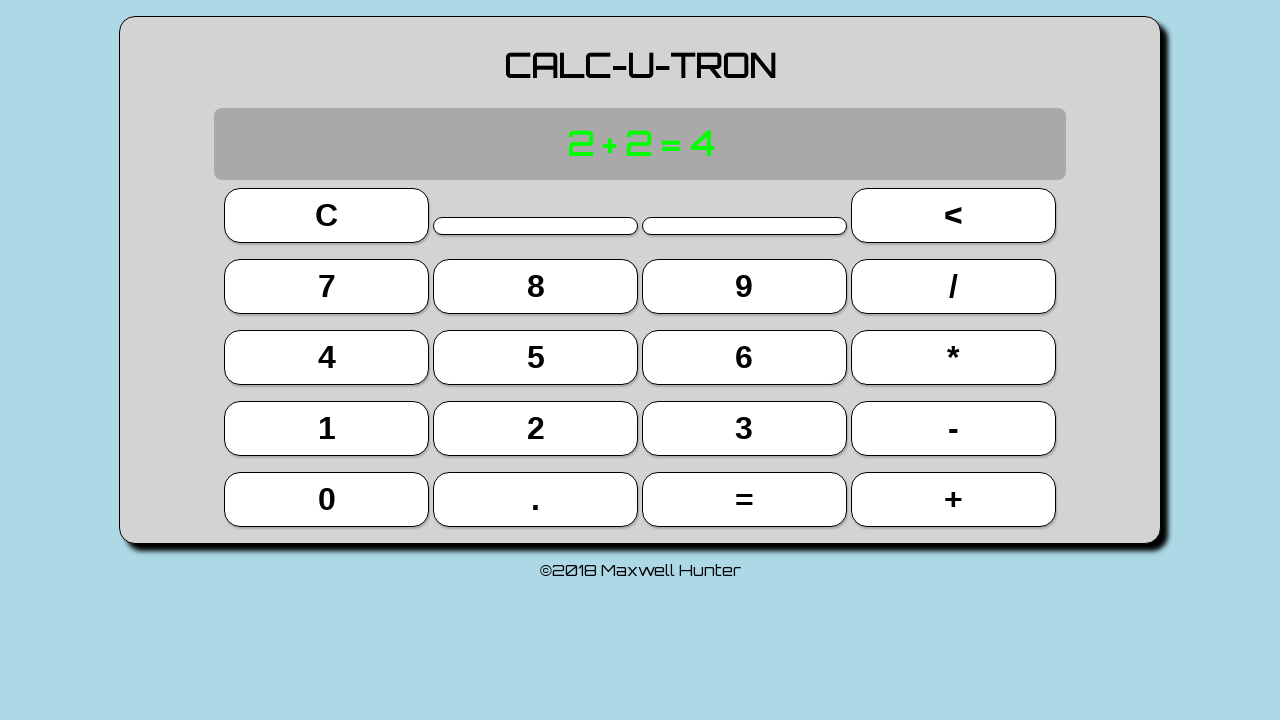

Pressed Enter key to execute calculation
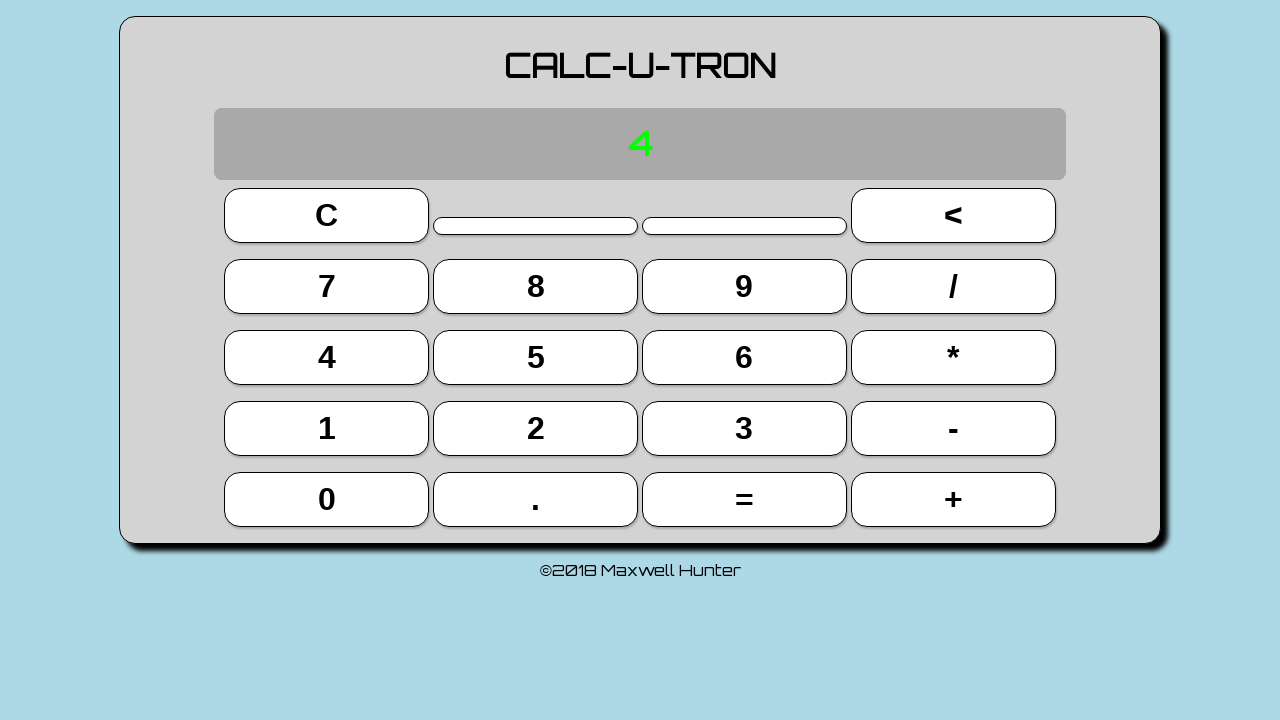

Located display element
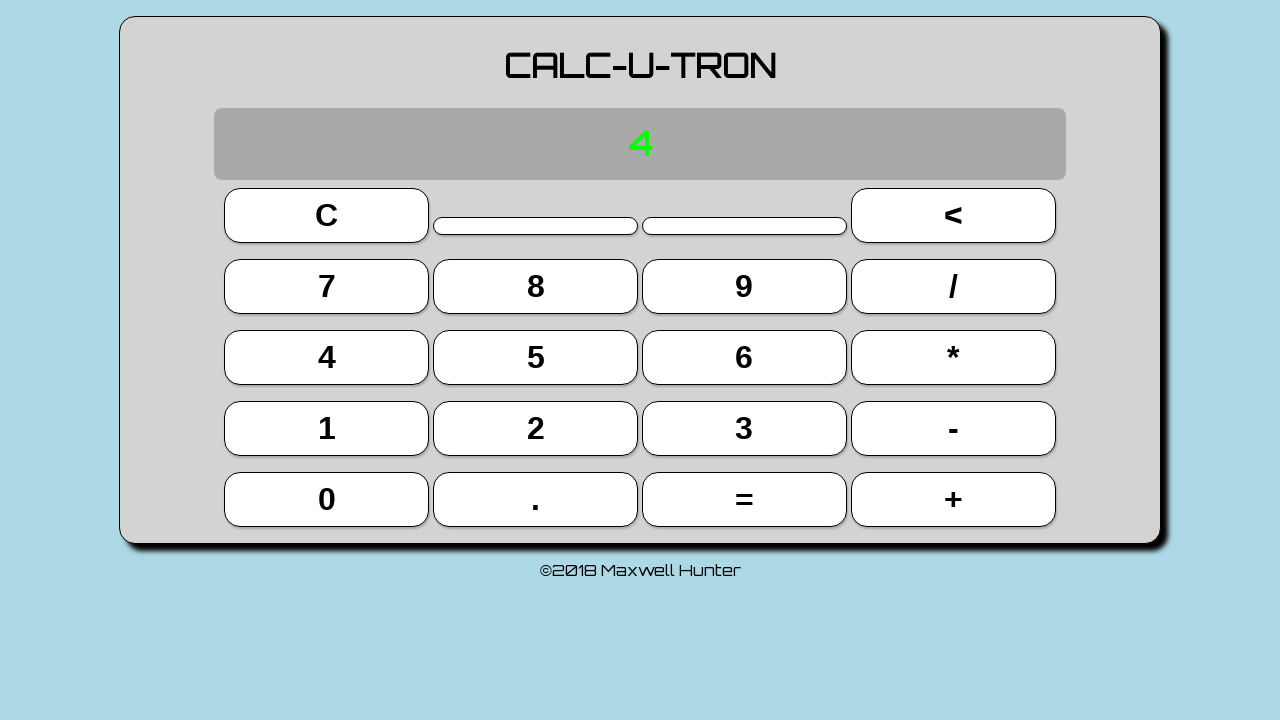

Verified calculator display shows '4' (2+2=4)
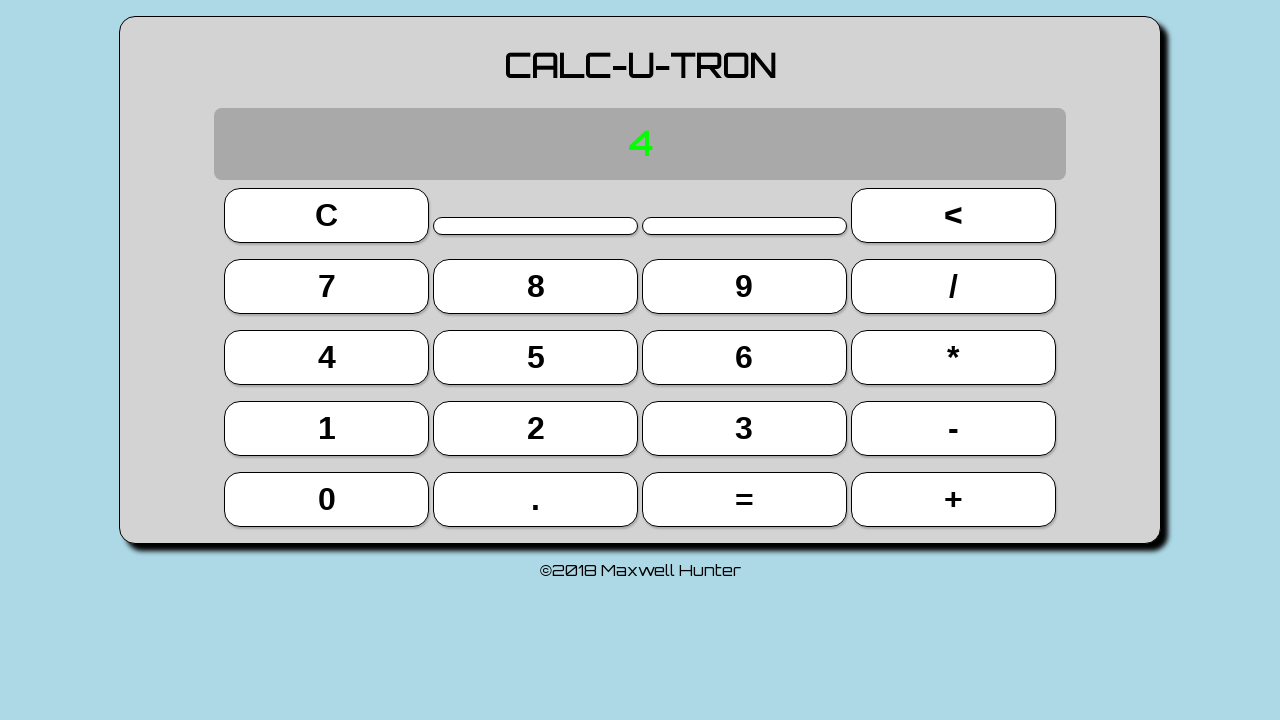

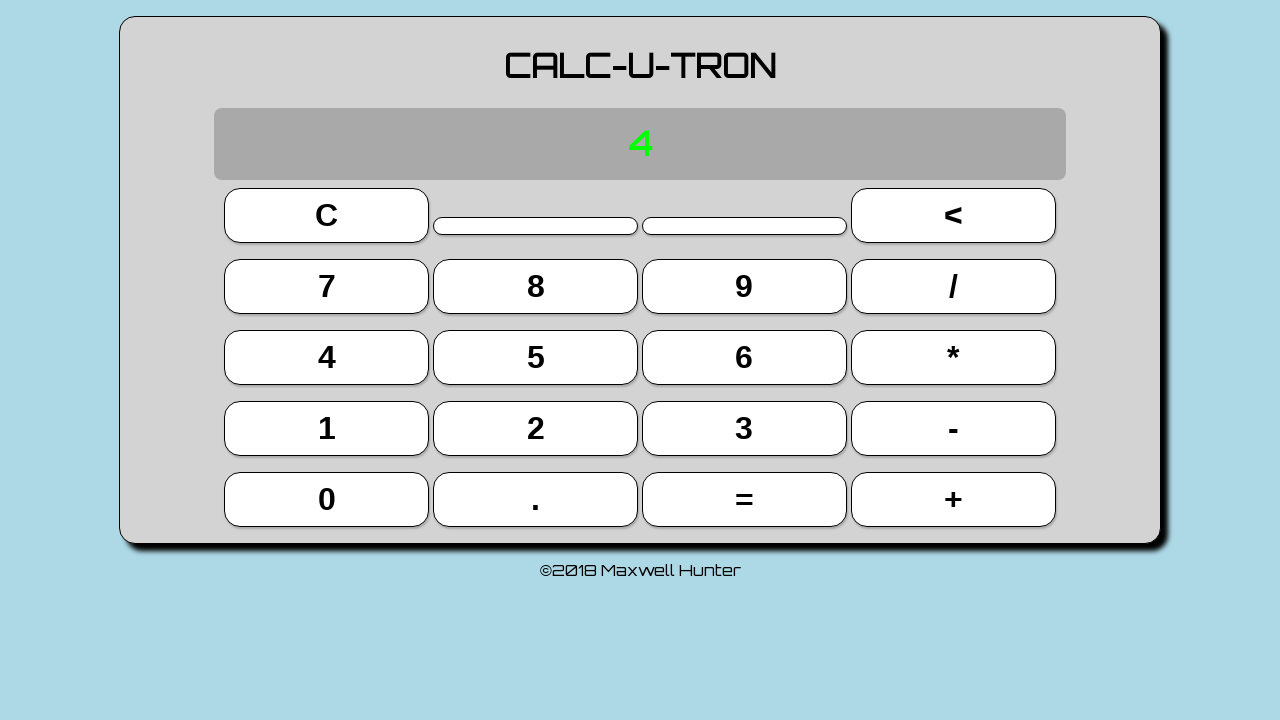